Tests the search functionality on the Brazilian educational website Toda Matéria by entering a search term for "polimeros" (polymers) and clicking the search button.

Starting URL: https://www.todamateria.com.br/

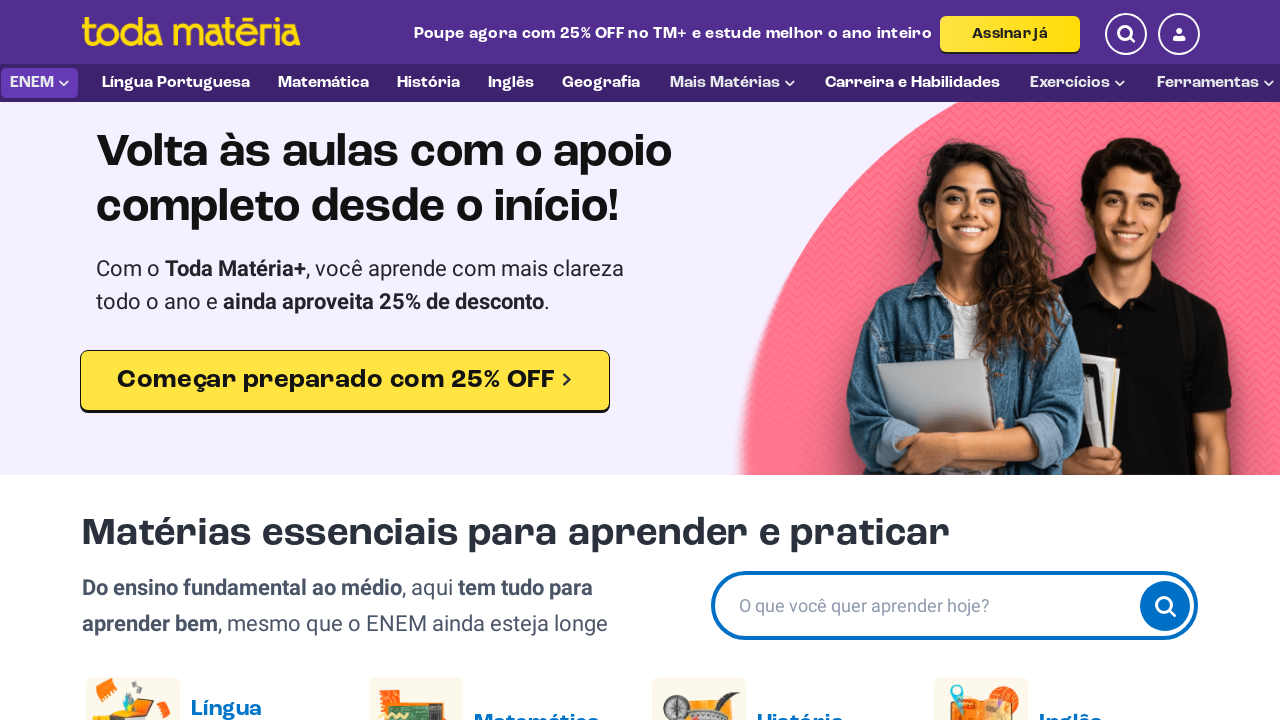

Filled search field with 'polimeros' (polymers) on input#search-text
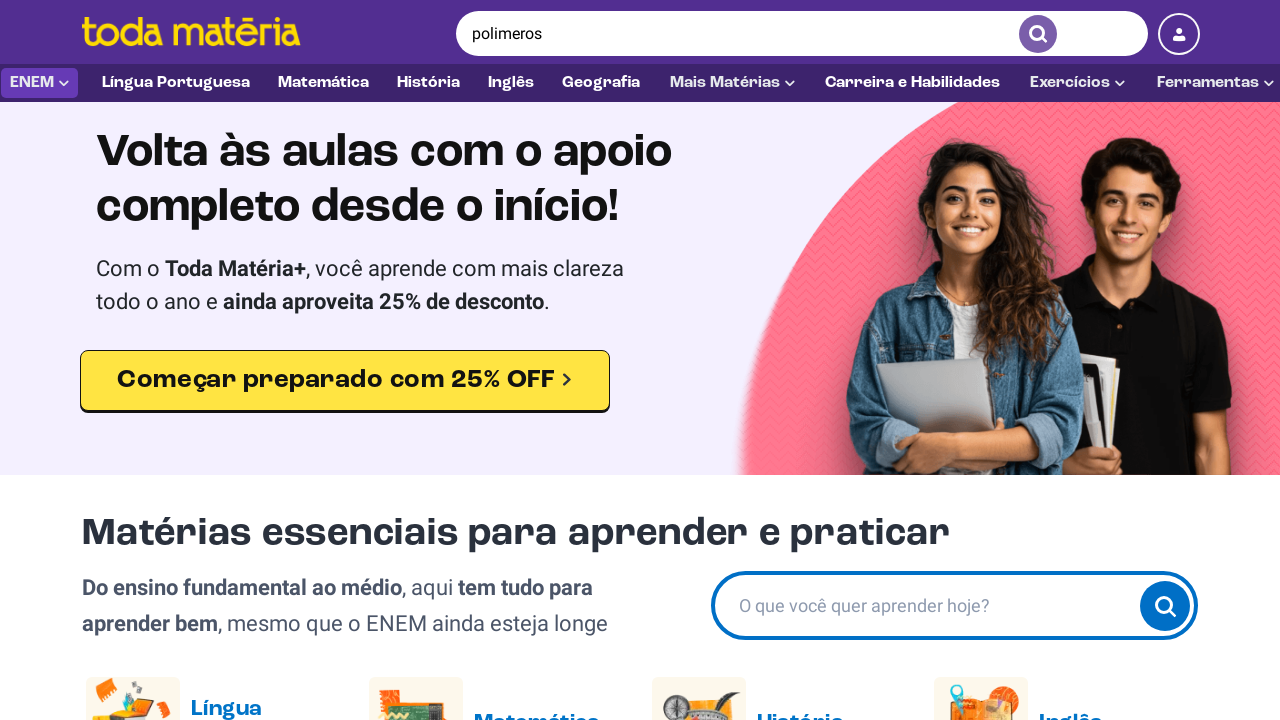

Clicked search button to submit query at (1125, 34) on button#search-button
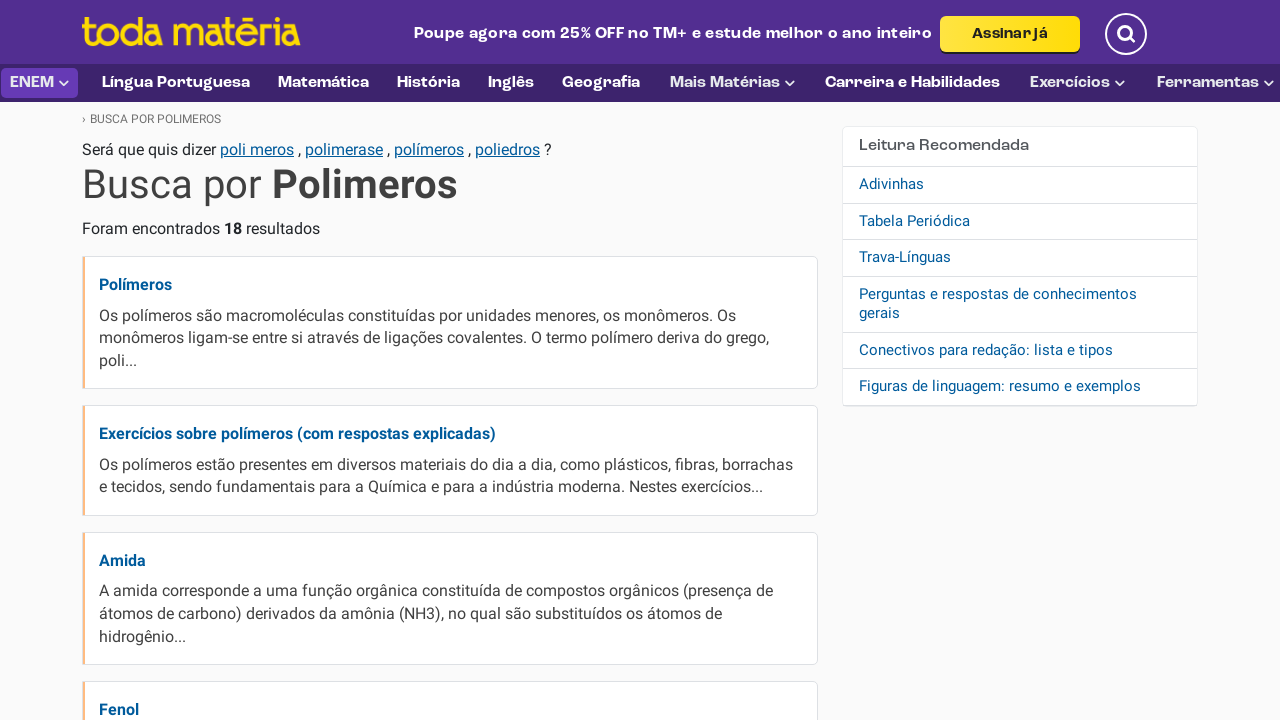

Search results page loaded
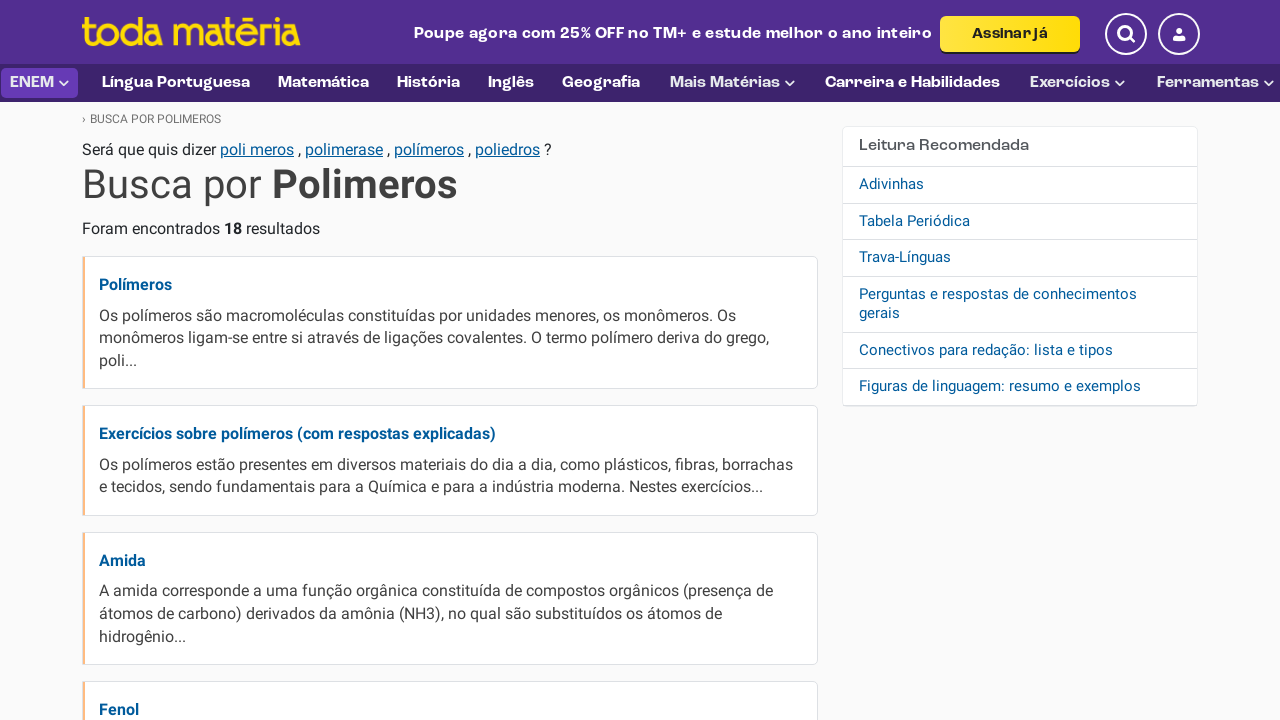

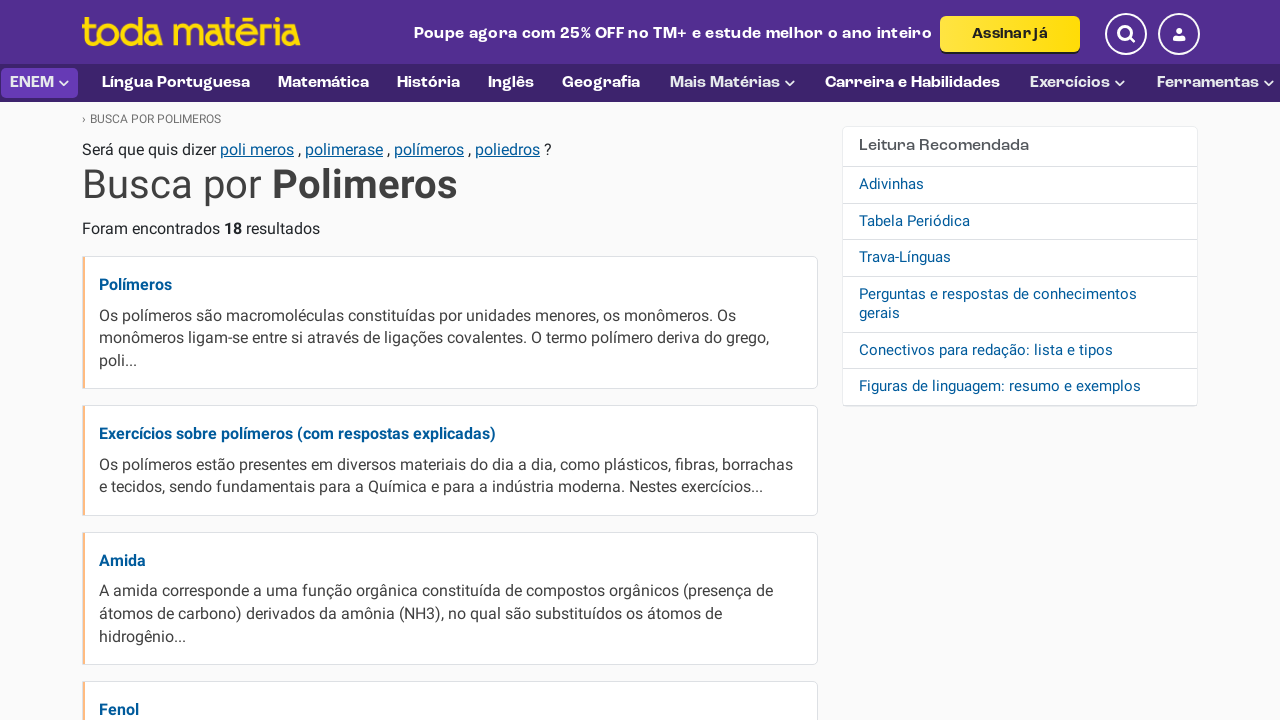